Tests that the Cal.com organization user event page is embeddable and displays calendar navigation controls

Starting URL: https://i.cal.com/team-rick/test-event/embed

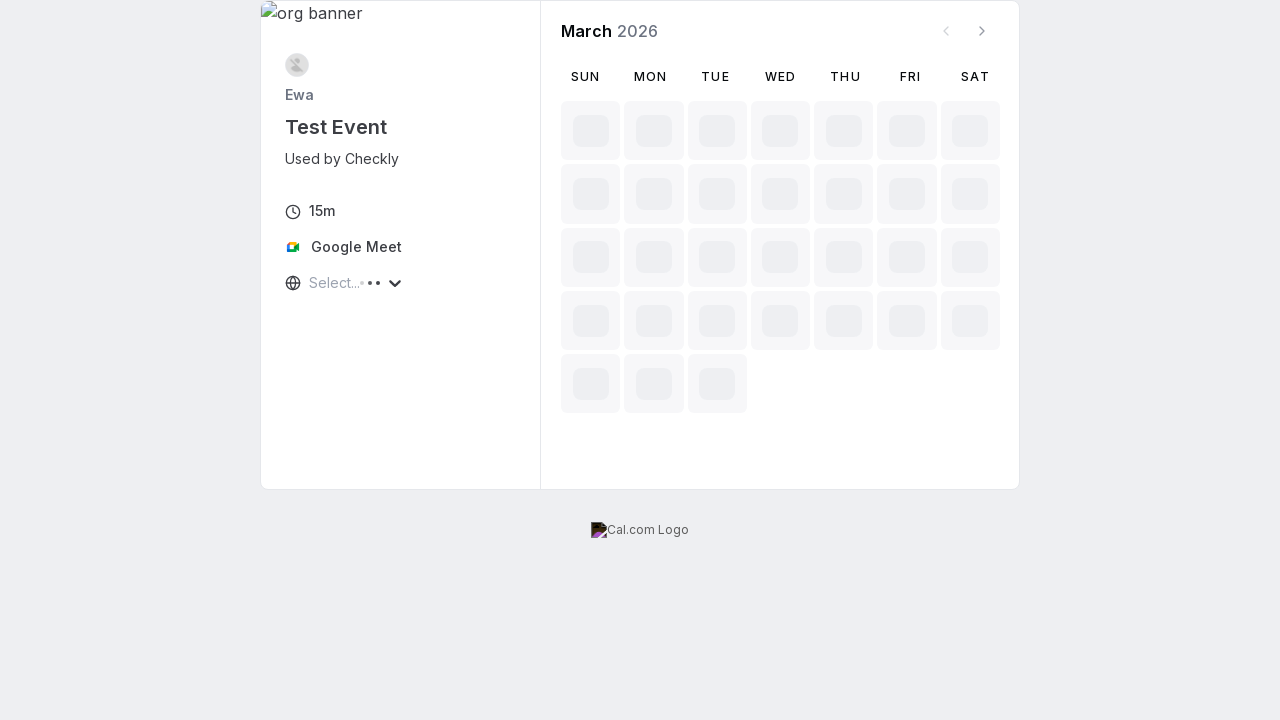

Waited for decrementMonth calendar navigation control to be visible
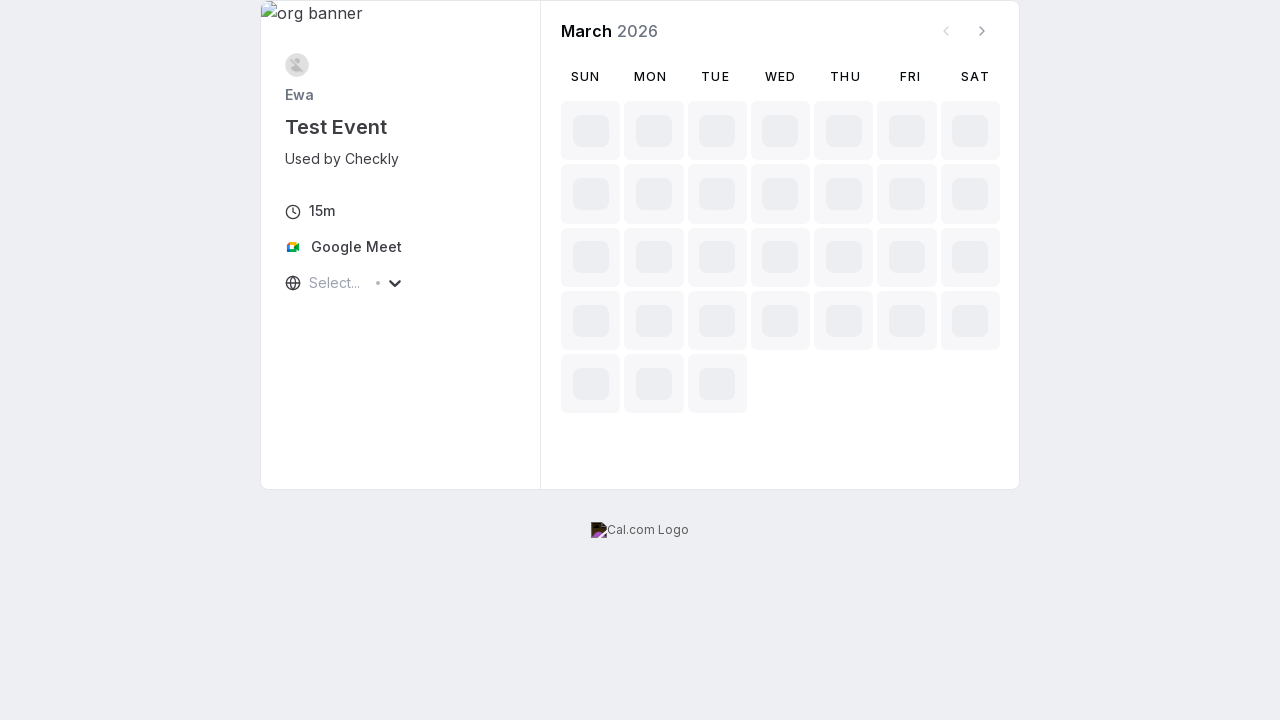

Waited for incrementMonth calendar navigation control to be visible
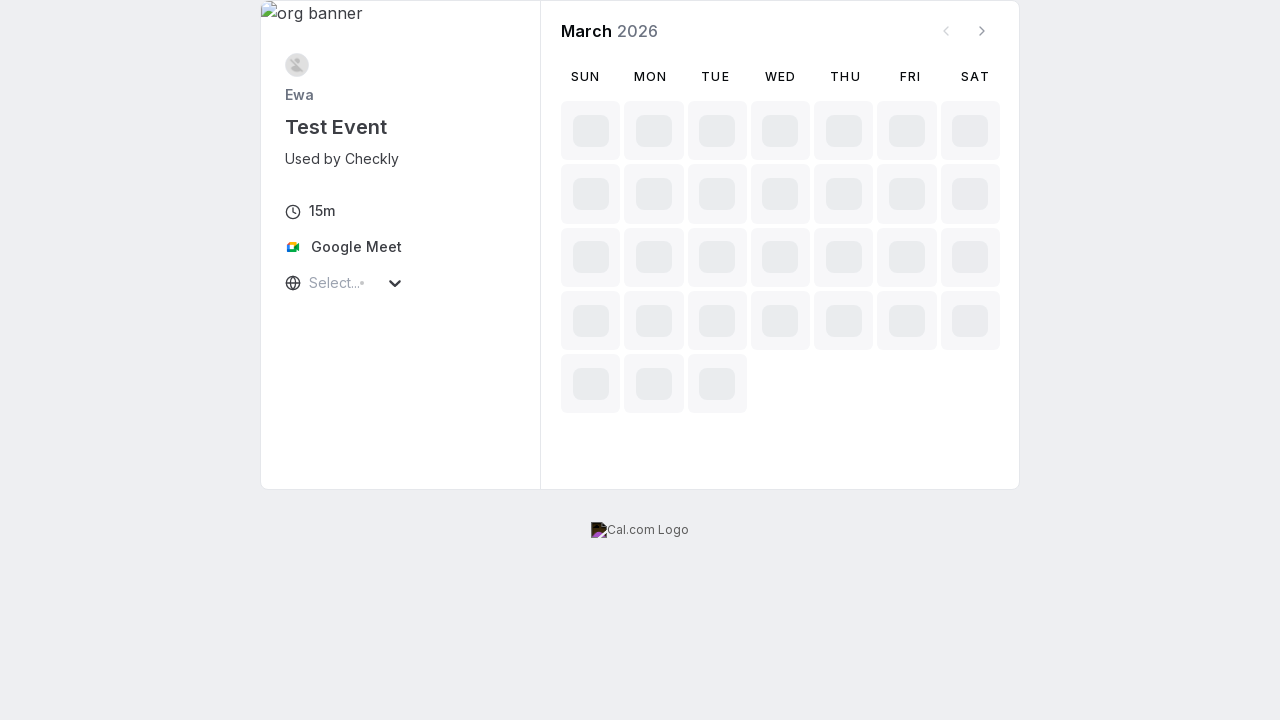

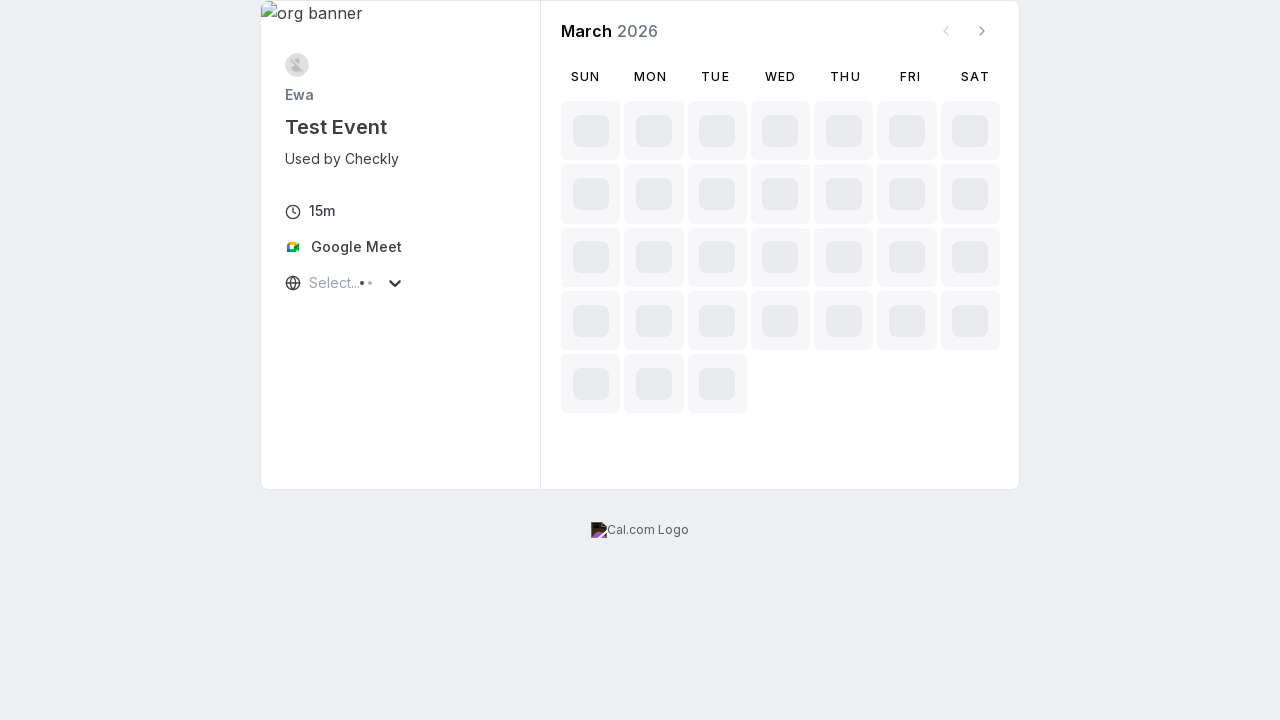